Navigates to W3Schools tables page and verifies the country value for a specific table row

Starting URL: https://www.w3schools.com/html/html_tables.asp

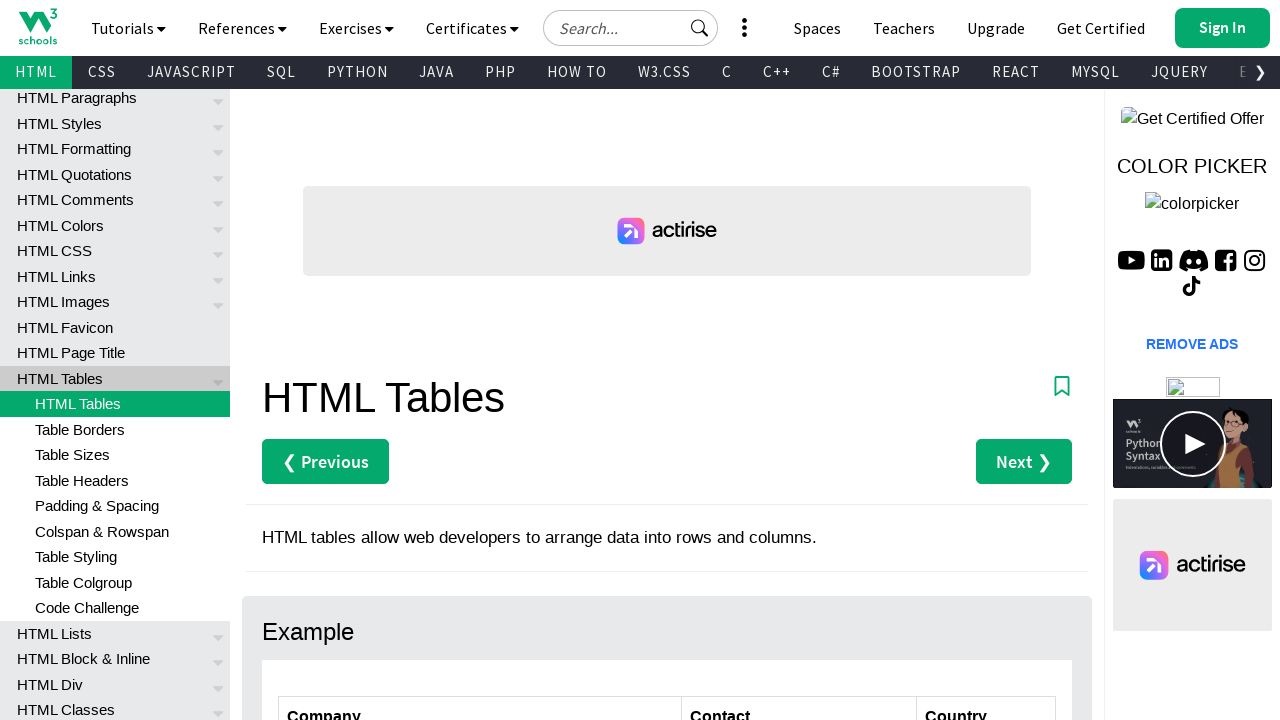

Navigated to W3Schools HTML tables page
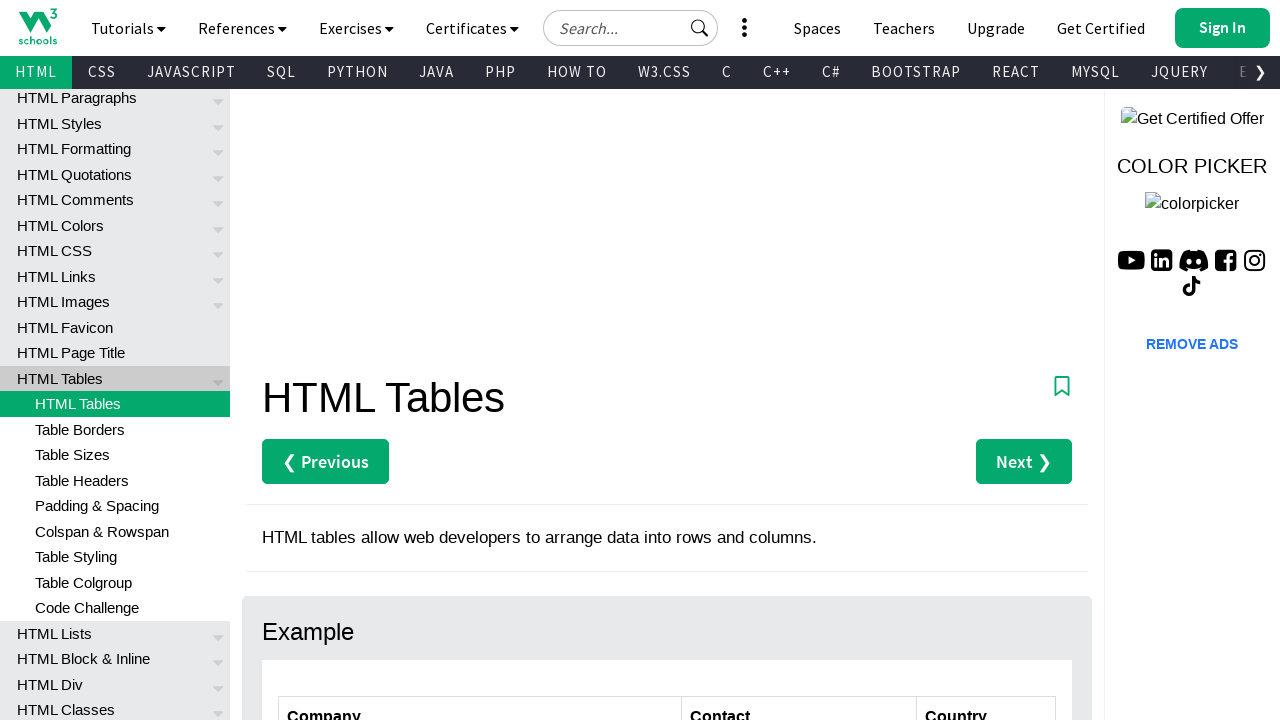

Retrieved country value 'Austria' for Ernst Handel row from table
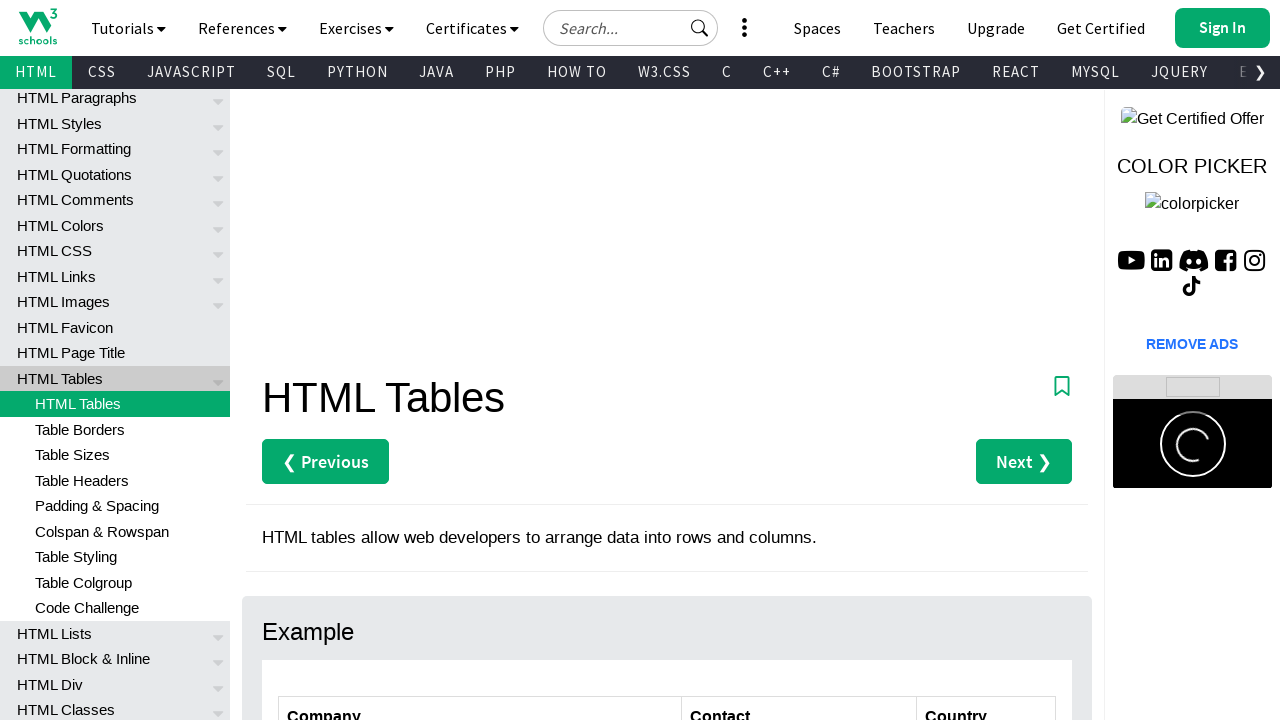

Verified that country value equals 'Austria'
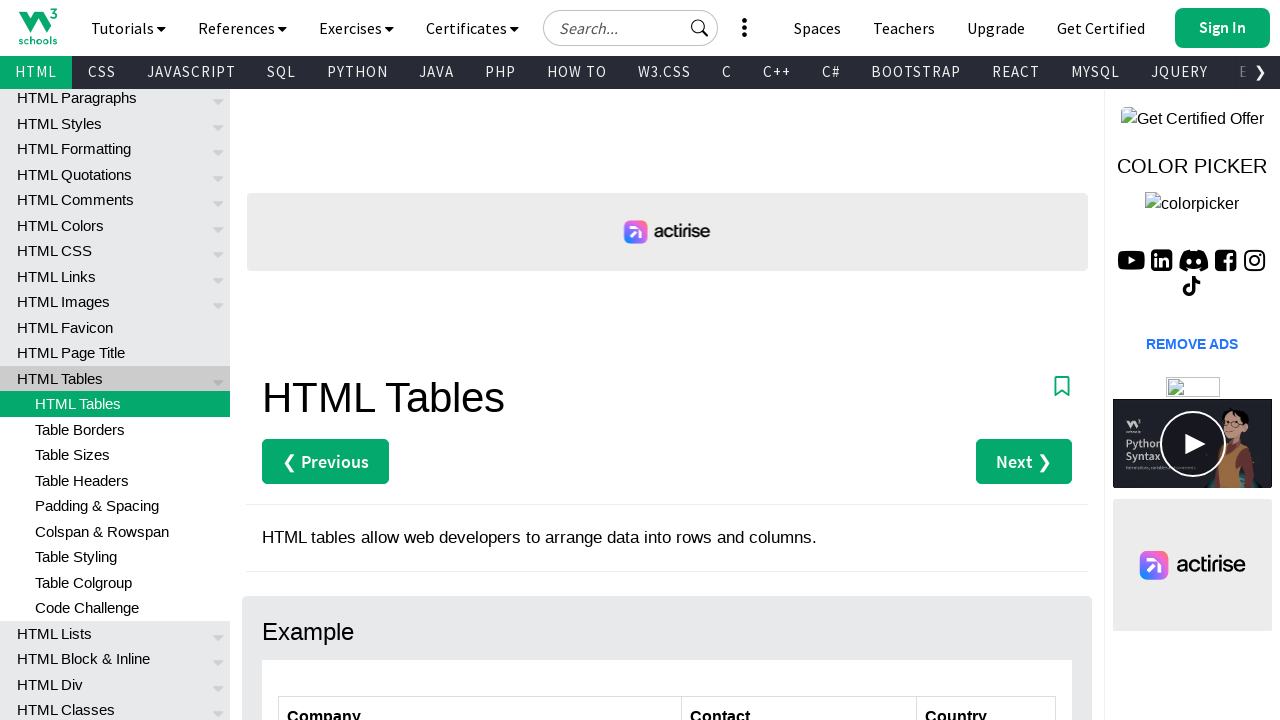

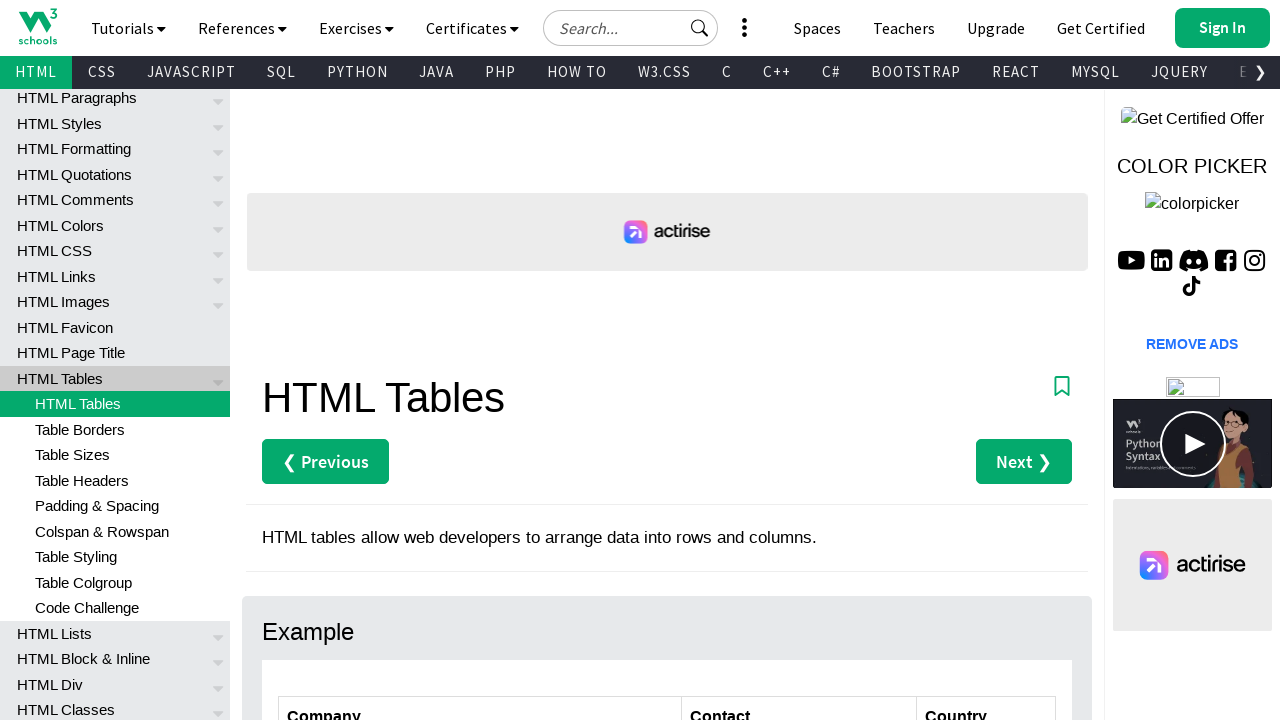